Tests user registration flow by filling out a signup form with personal details, selecting a country, and submitting the registration

Starting URL: https://appleslice.vercel.app

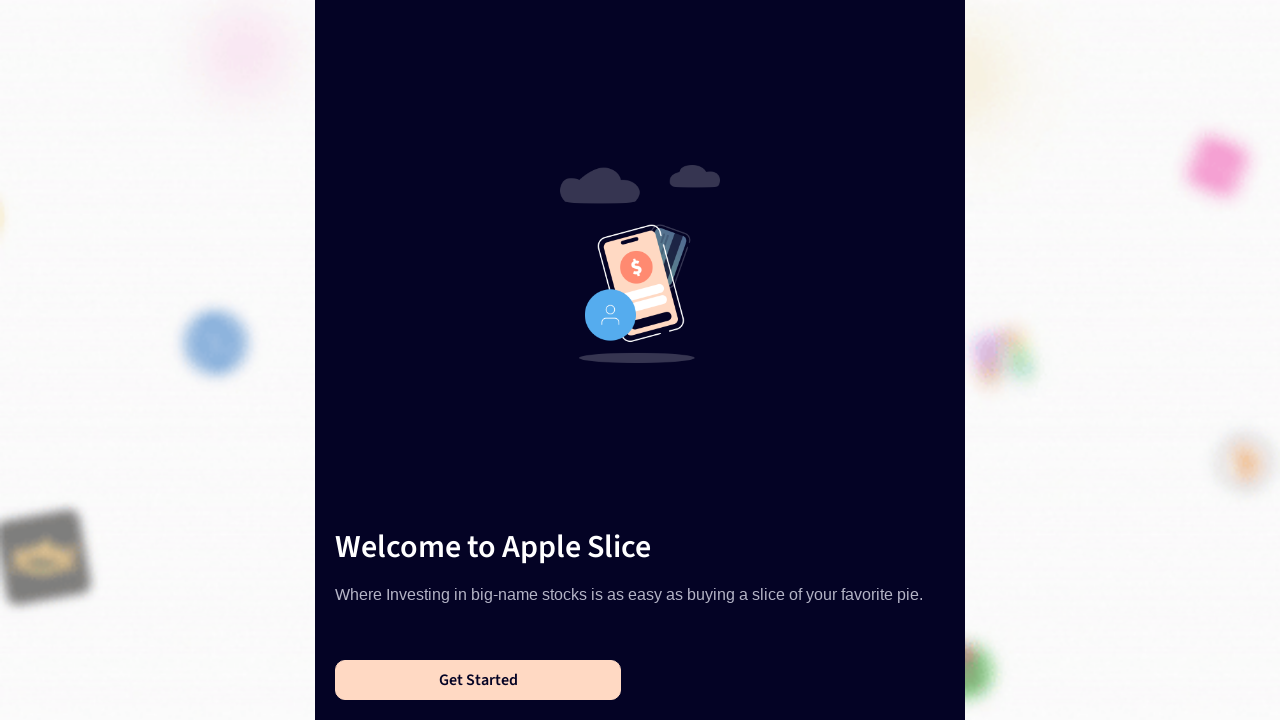

Clicked Get Started button at (478, 680) on #screen > div:nth-child(4) > button
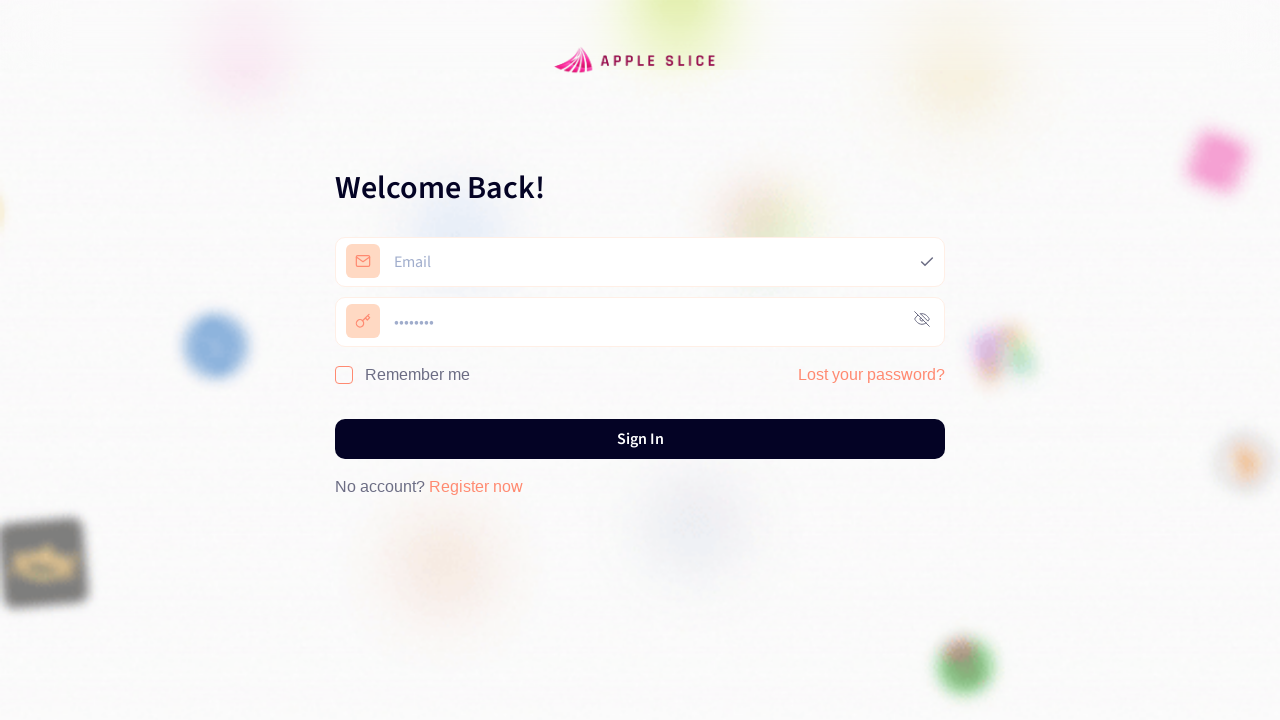

Clicked Sign Up link to navigate to registration form at (476, 486) on #screen > main > div:nth-child(6) > p:nth-child(2)
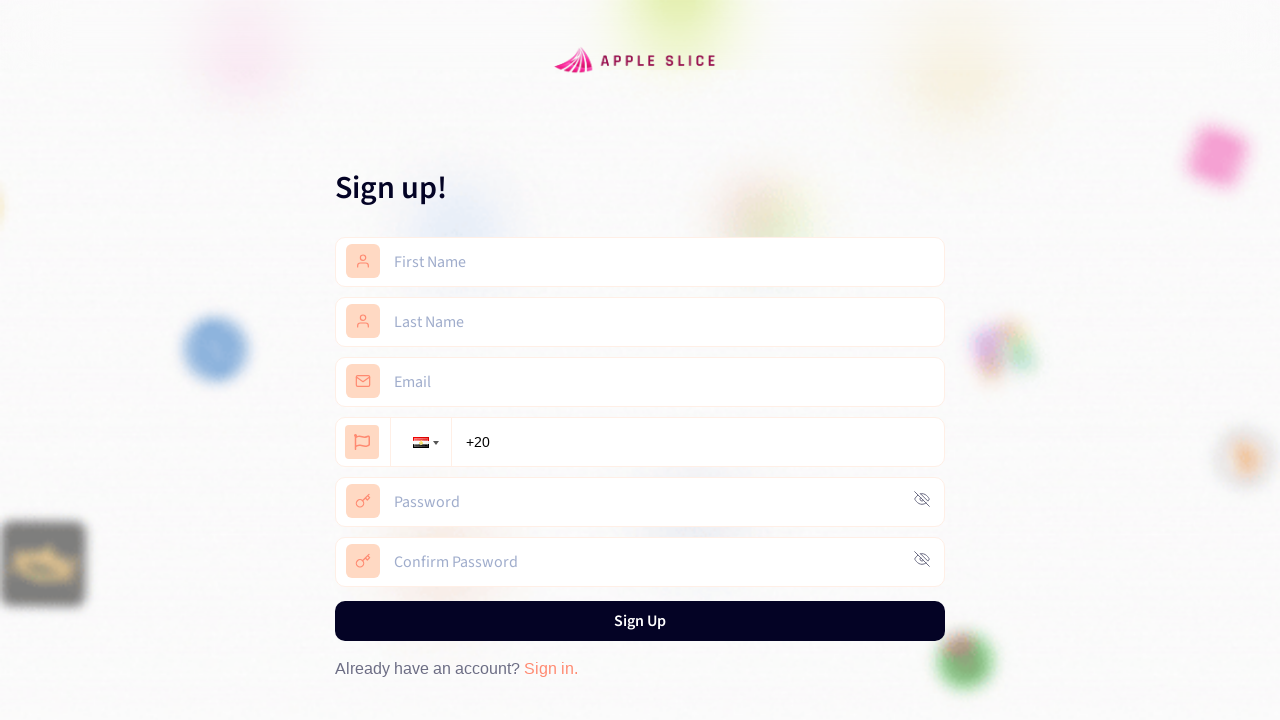

Filled first name field with 'John' on //*[@id="screen"]/main/div[1]/input
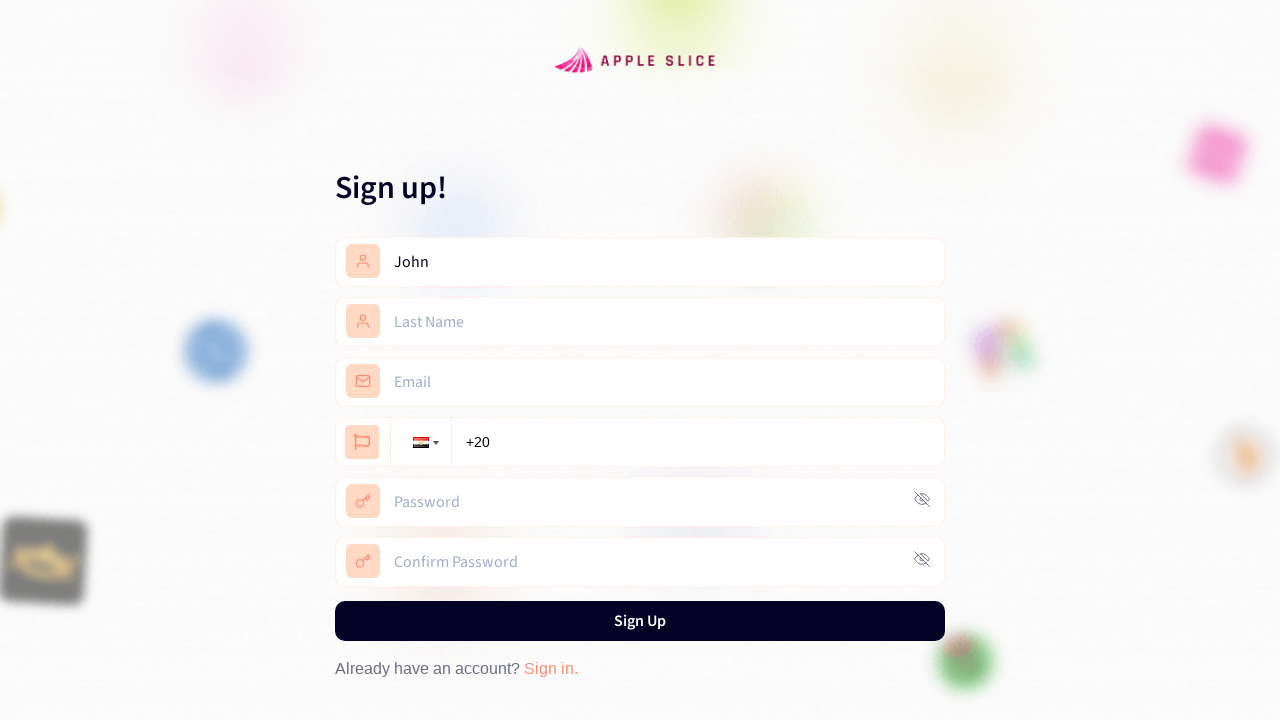

Filled last name field with 'Smith' on //*[@id="screen"]/main/div[2]/input
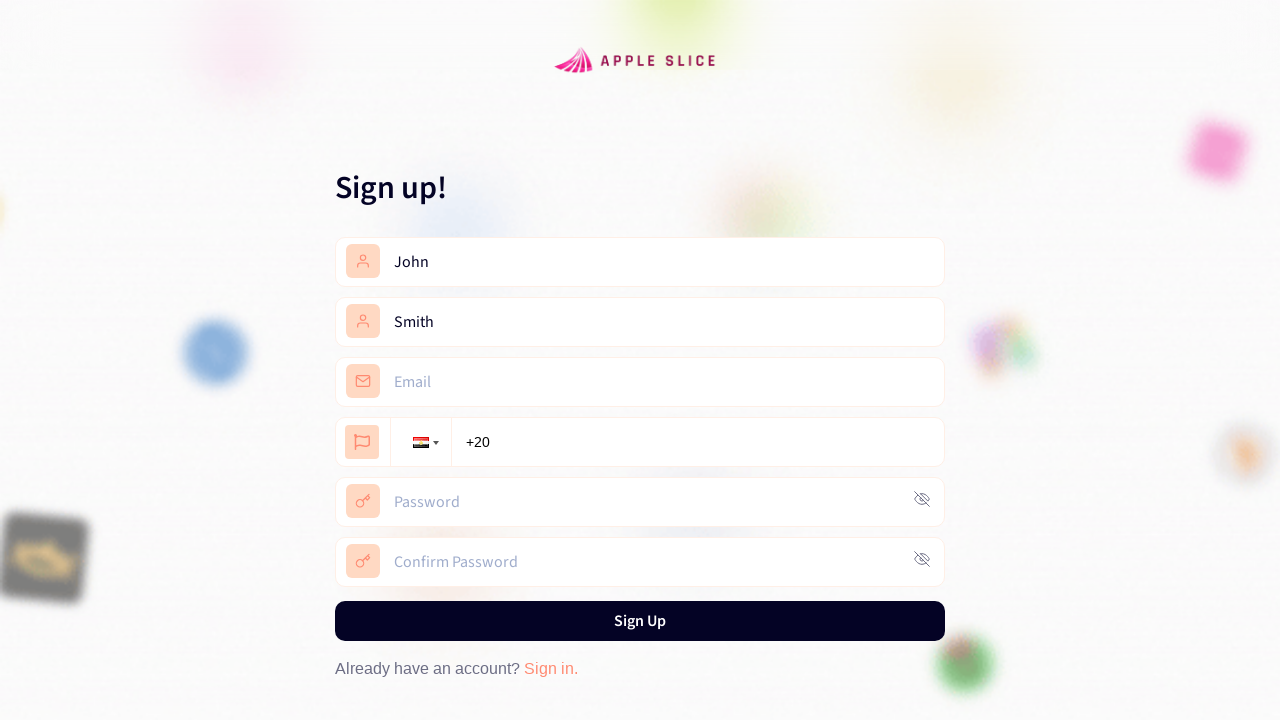

Filled email field with 'testuser847@example.com' on //*[@id="screen"]/main/div[3]/input
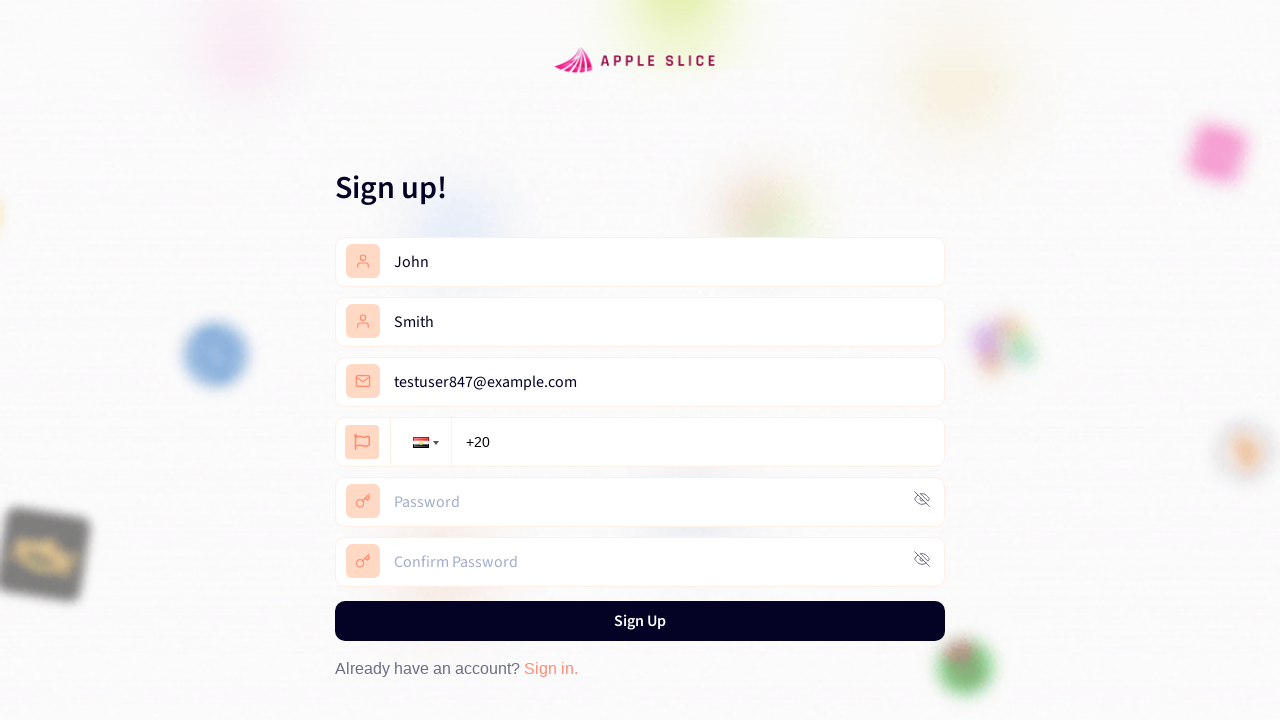

Opened country dropdown menu at (421, 442) on xpath=//*[@id="screen"]/main/div[4]/div[2]/div[2]/div
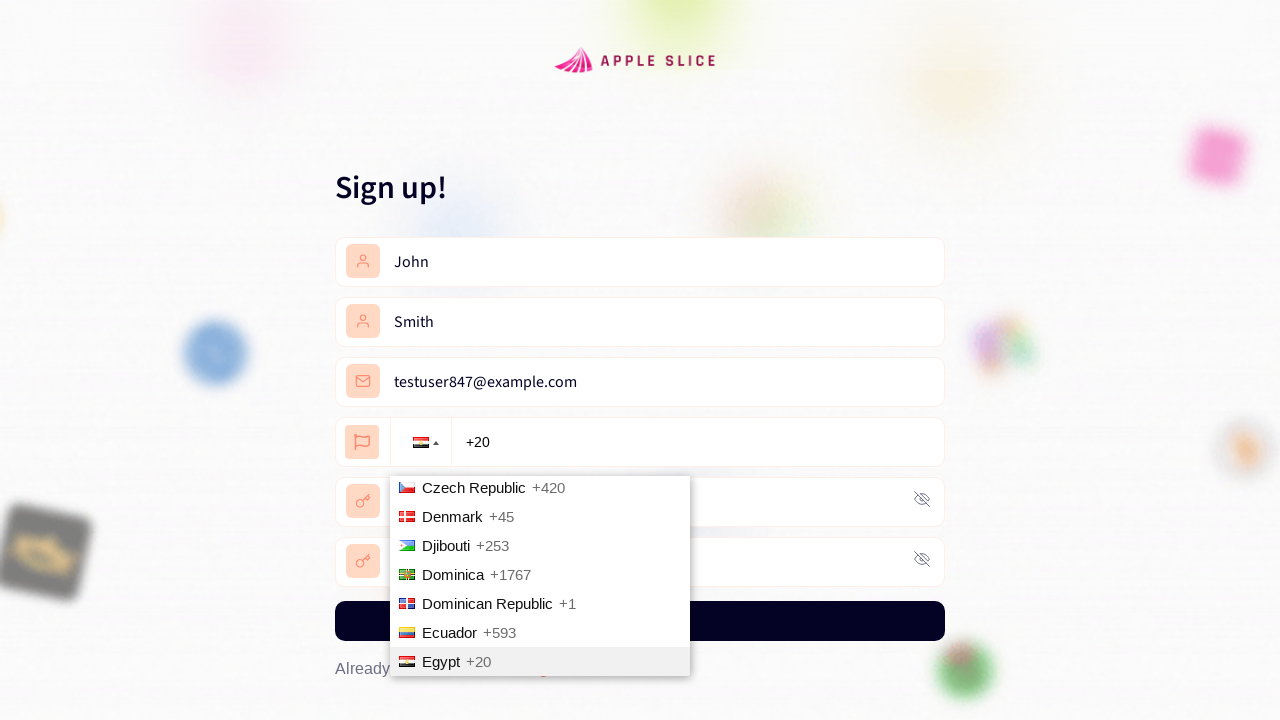

Selected country option 56 from dropdown at (540, 662) on xpath=//ul/li[56]
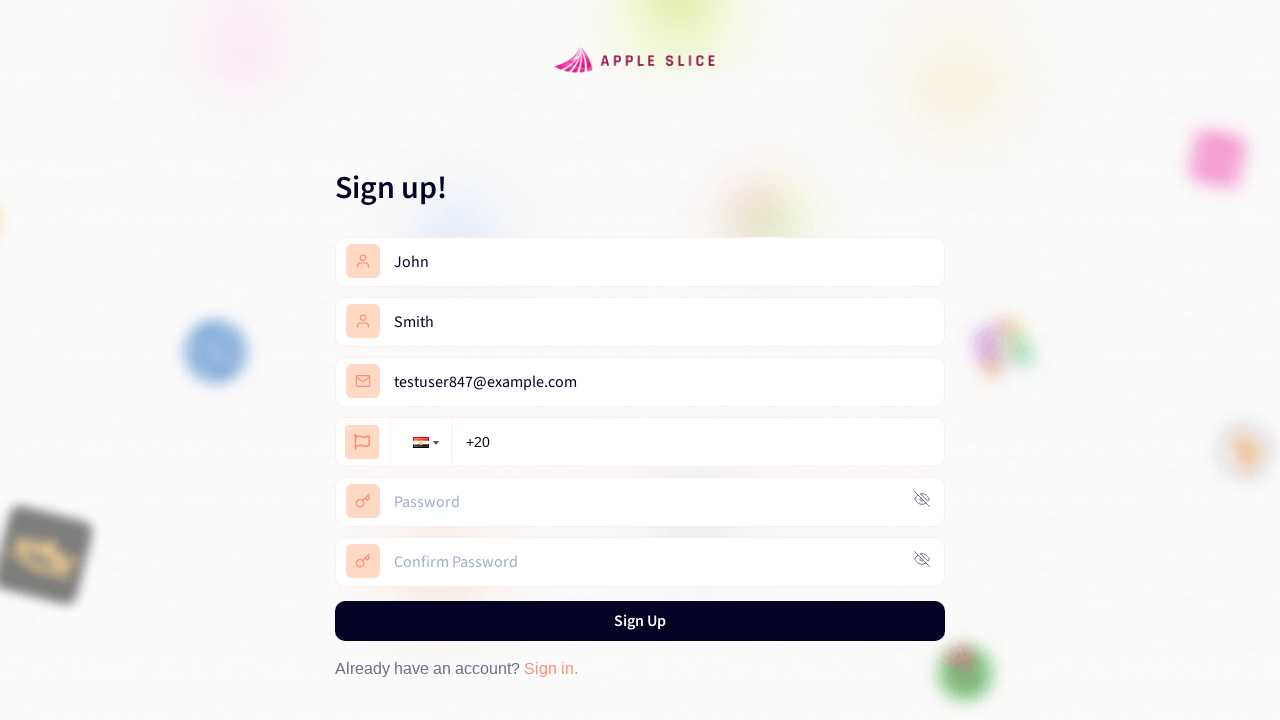

Filled phone number field with '0123456789' on //*[@id="screen"]/main/div[4]/div[2]/input
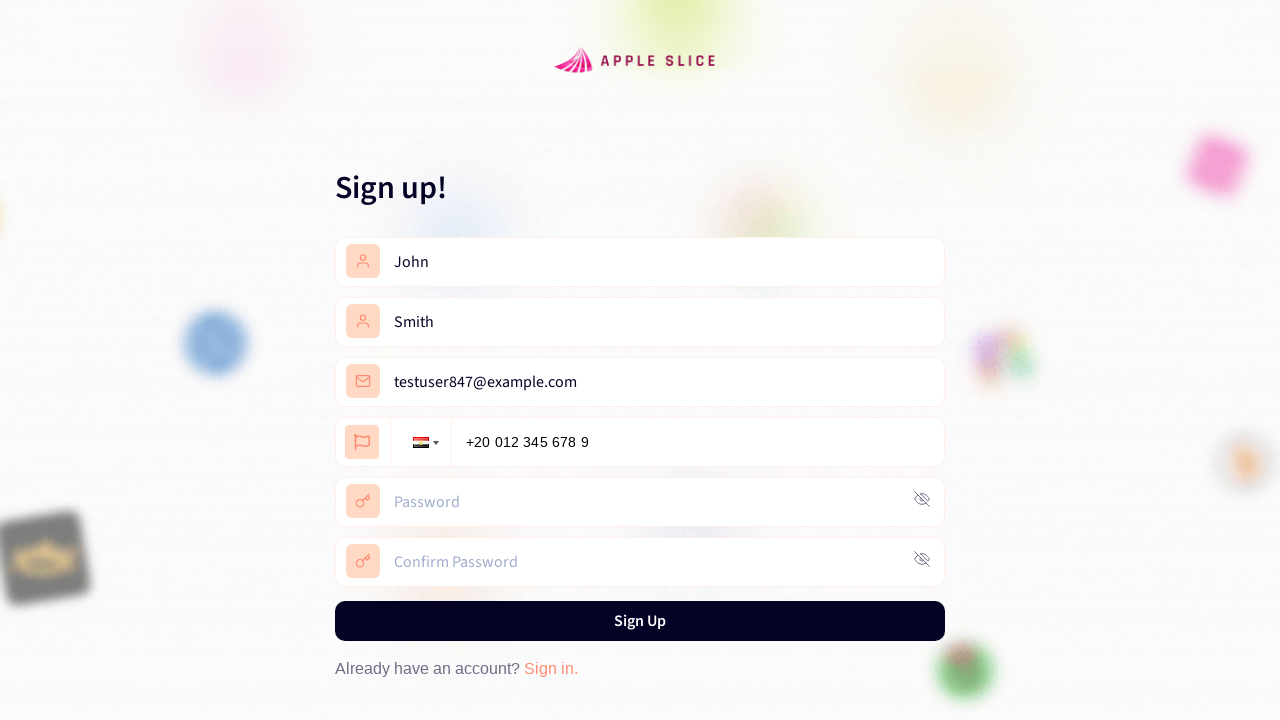

Filled password field with 'TestPass123!' on //*[@id="screen"]/main/div[5]/input
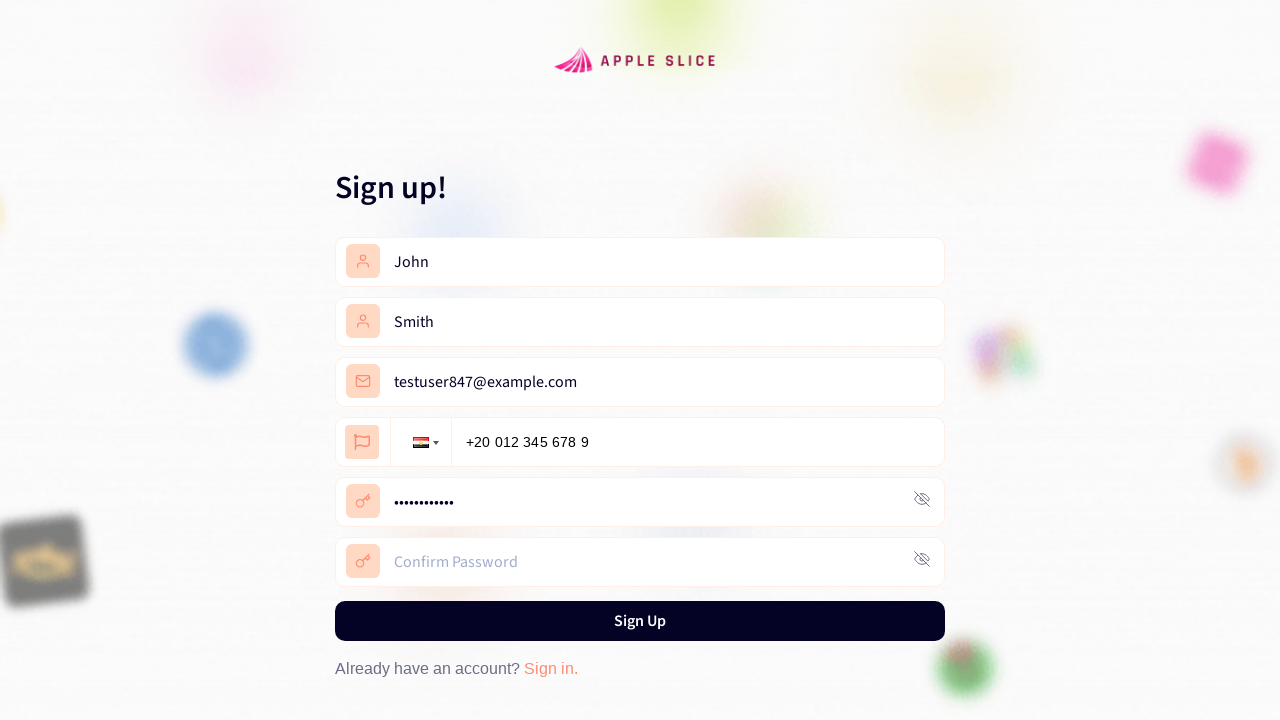

Filled confirm password field with 'TestPass123!' on //*[@id="screen"]/main/div[6]/input
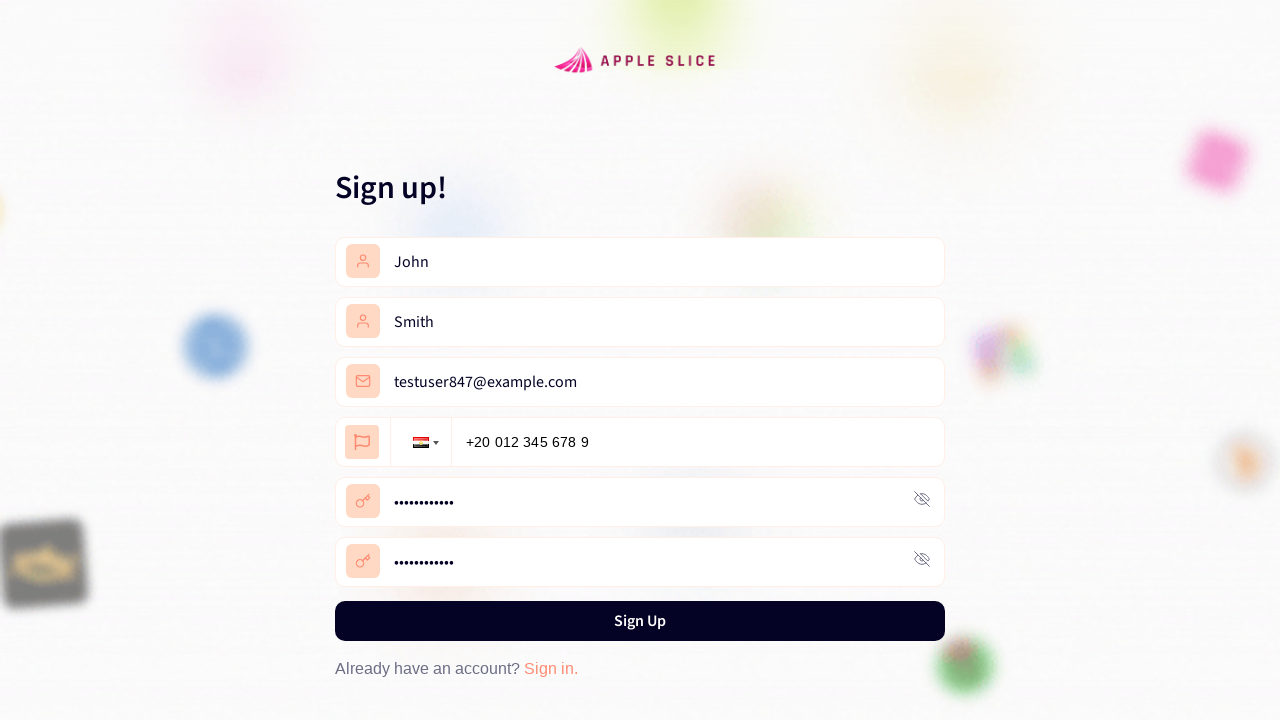

Clicked Sign Up button to submit registration form at (640, 621) on xpath=//*[@id="screen"]/main/div[7]/button
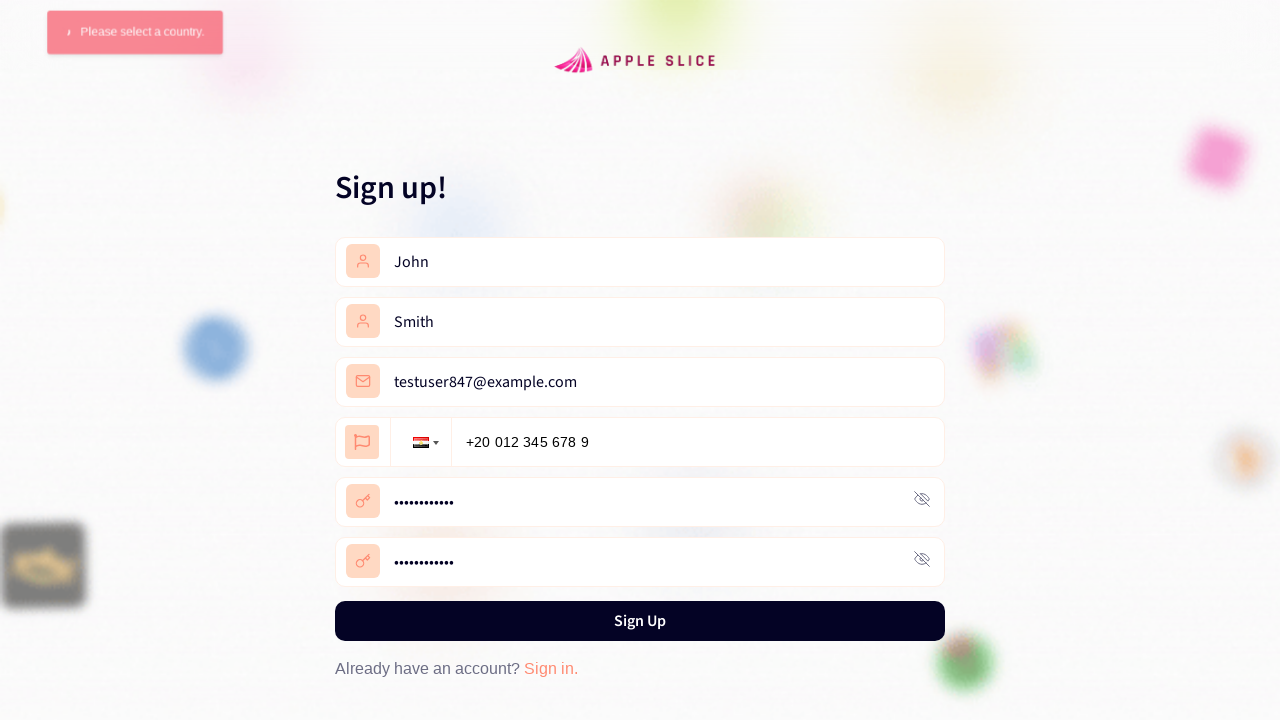

Success message appeared confirming user registration
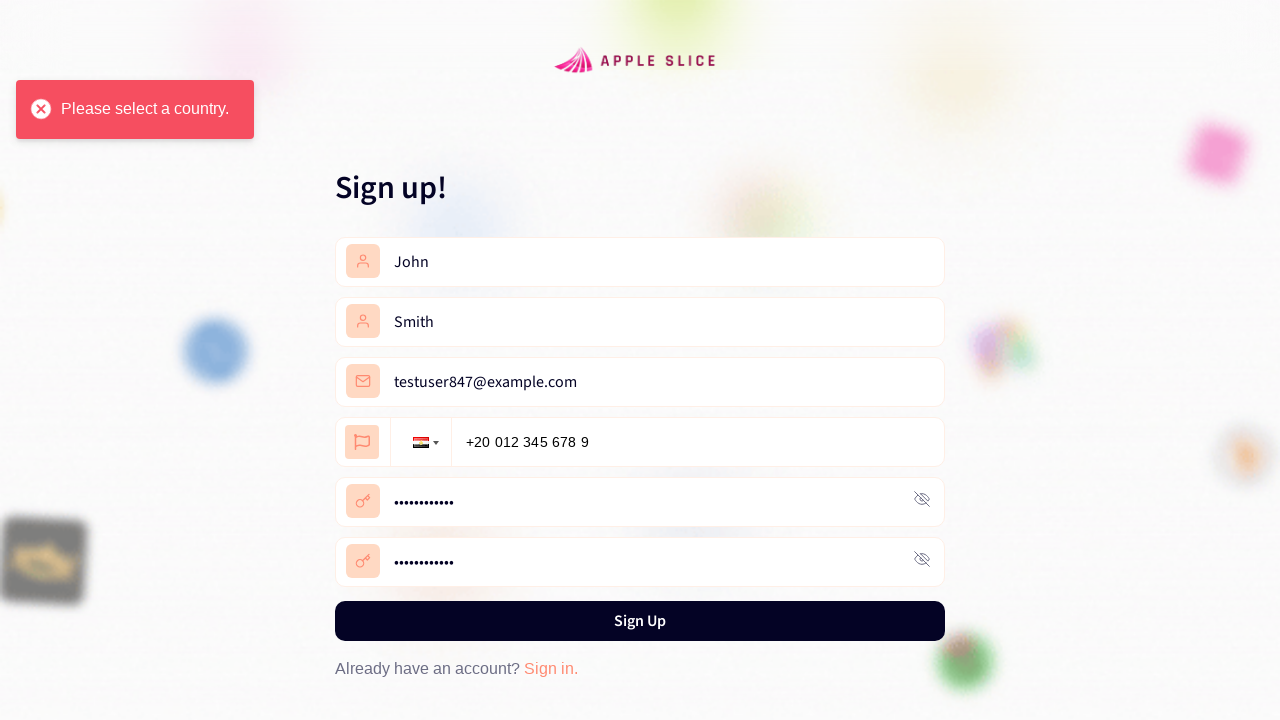

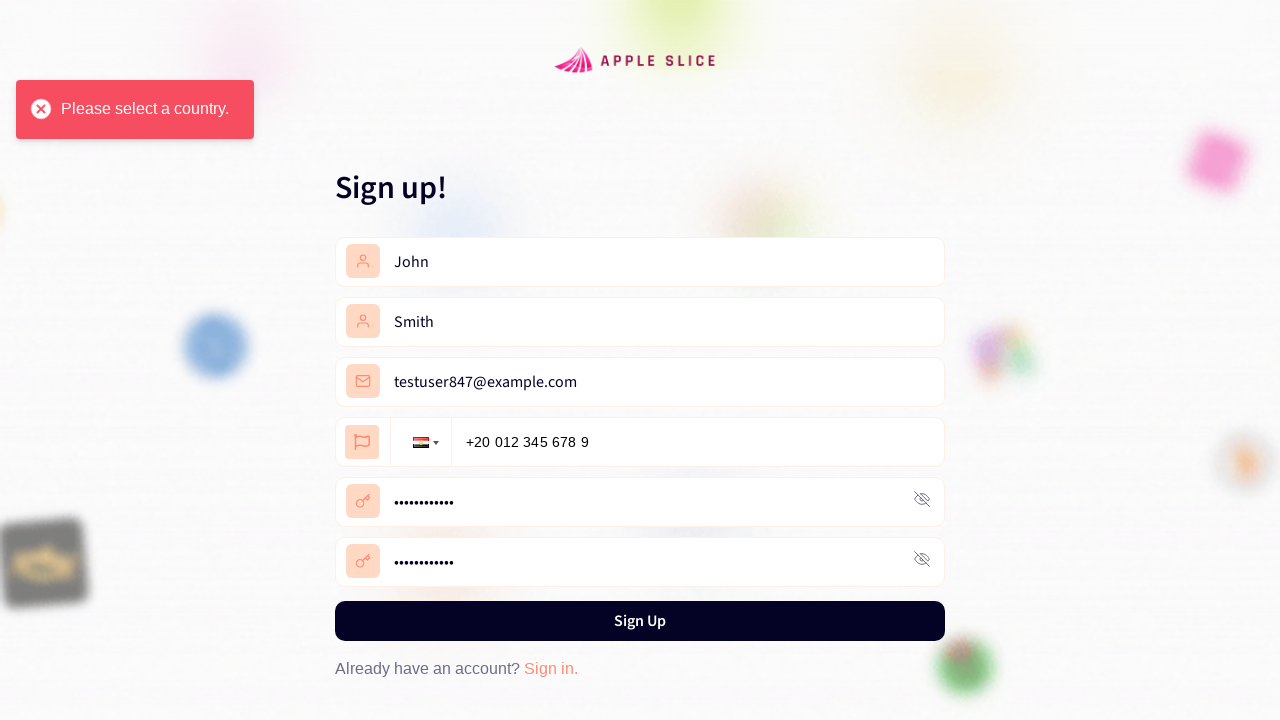